Tests sorting the Due column in ascending order by clicking the column header and verifying the values are properly sorted

Starting URL: http://the-internet.herokuapp.com/tables

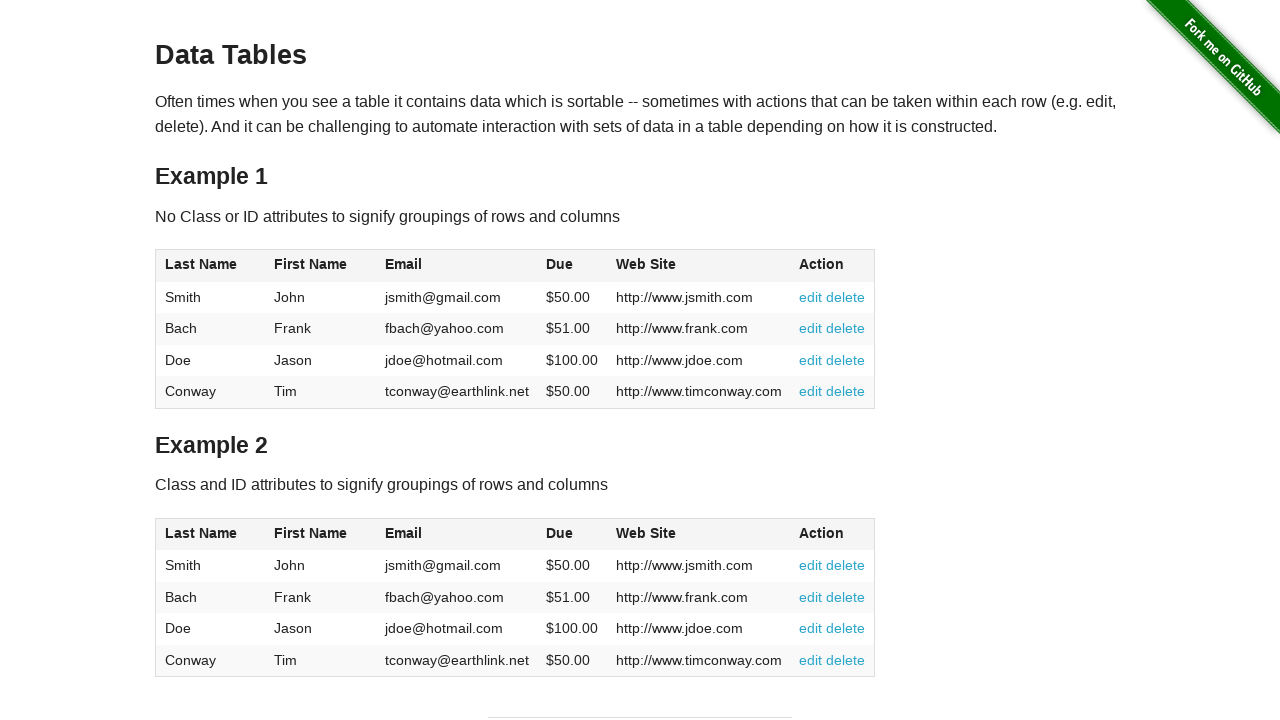

Clicked Due column header to sort in ascending order at (572, 266) on #table1 thead tr th:nth-of-type(4)
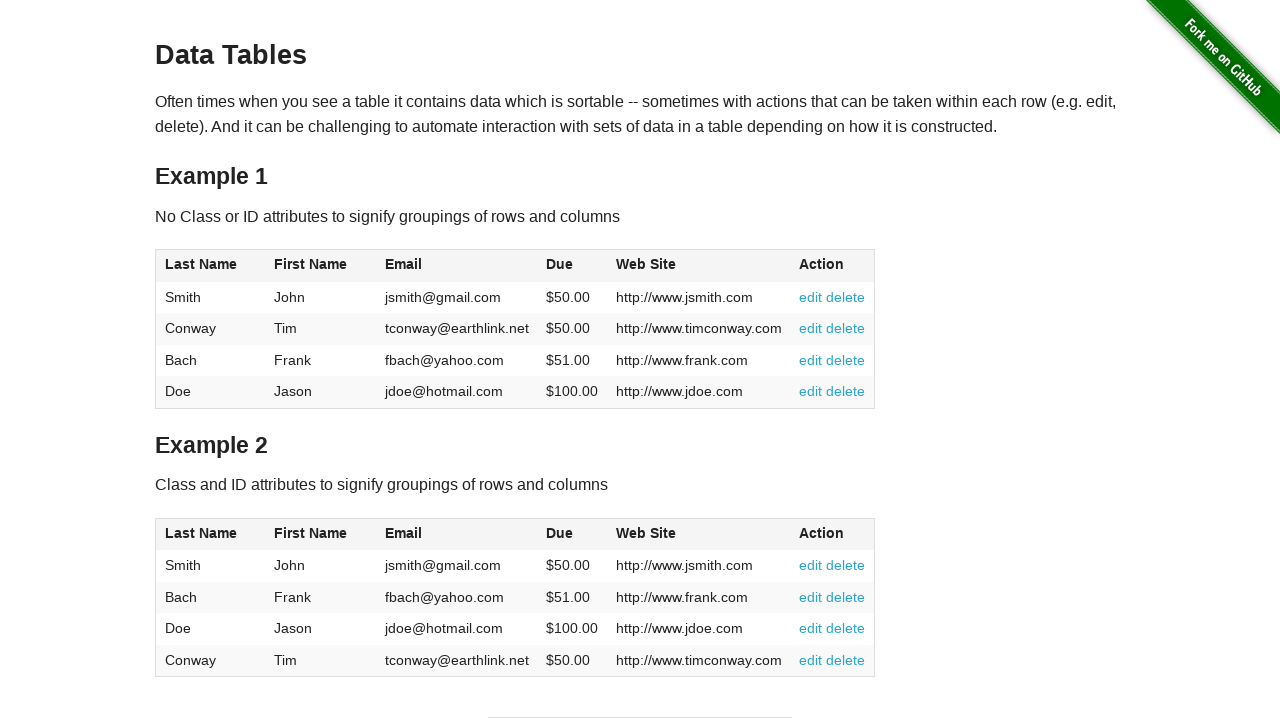

Due column values loaded and visible
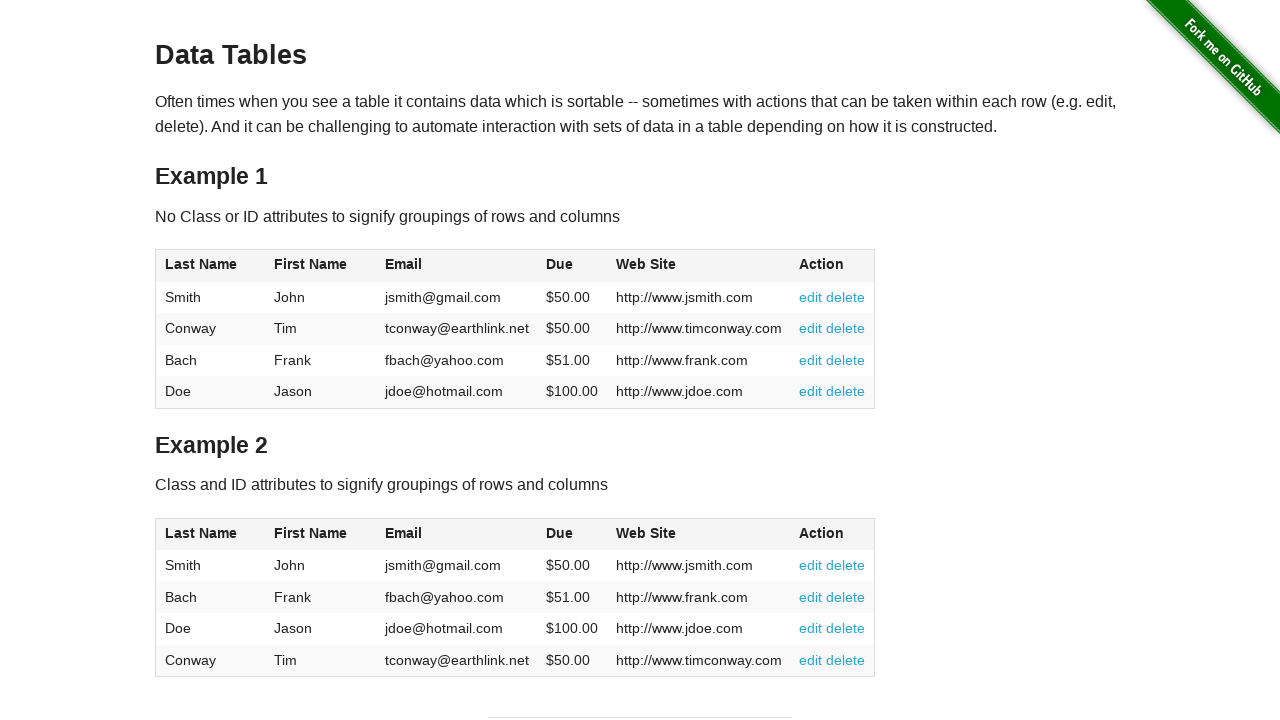

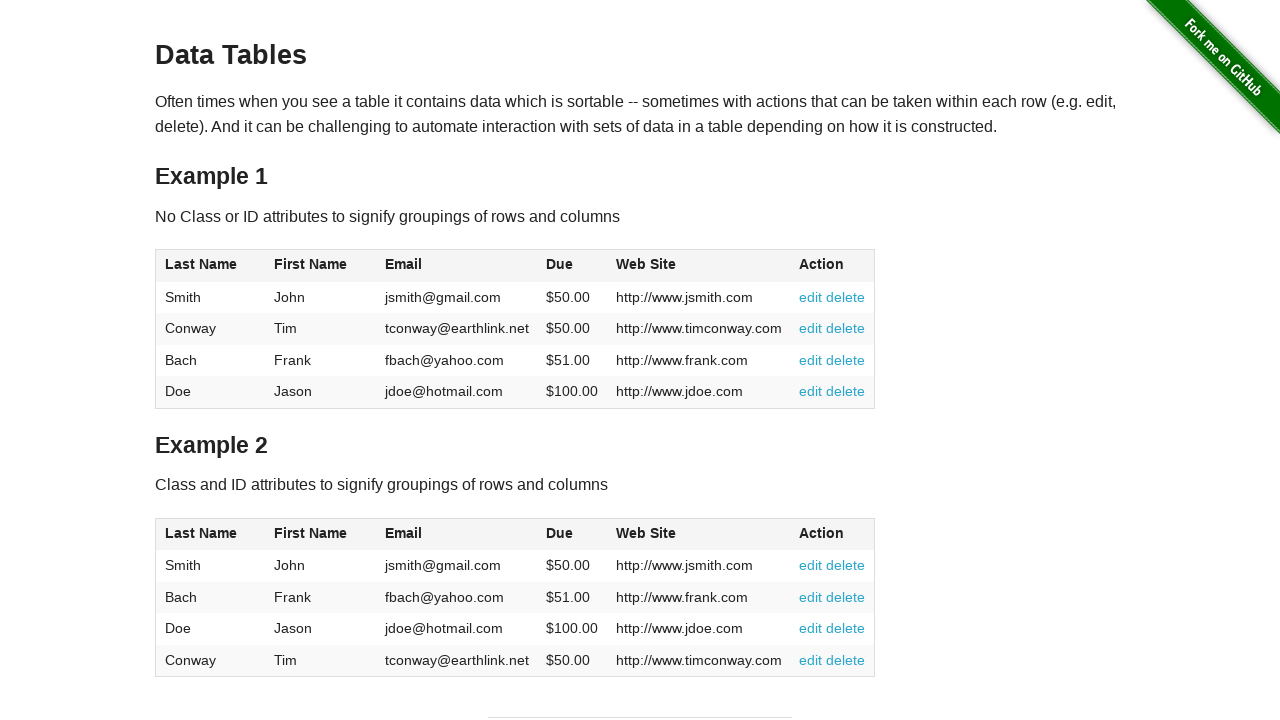